Verifies that the main navigation menu contains exactly 6 items

Starting URL: https://demoqa.com/

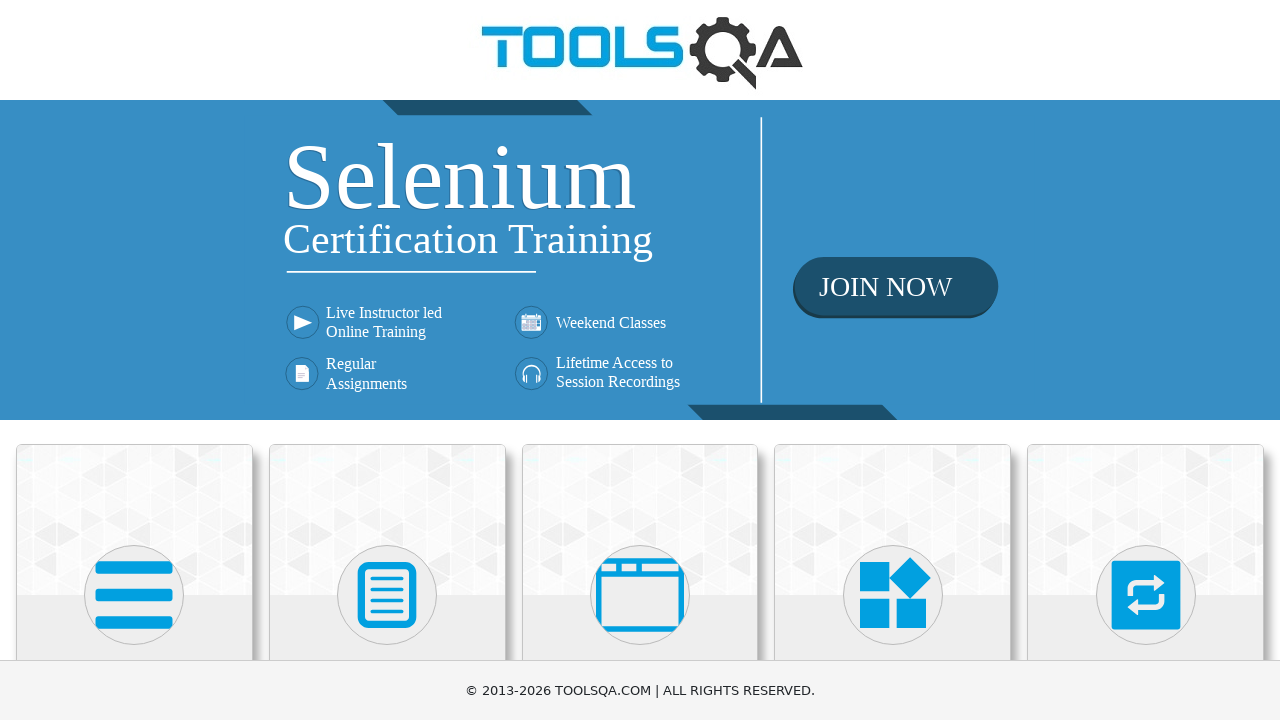

Navigated to https://demoqa.com/
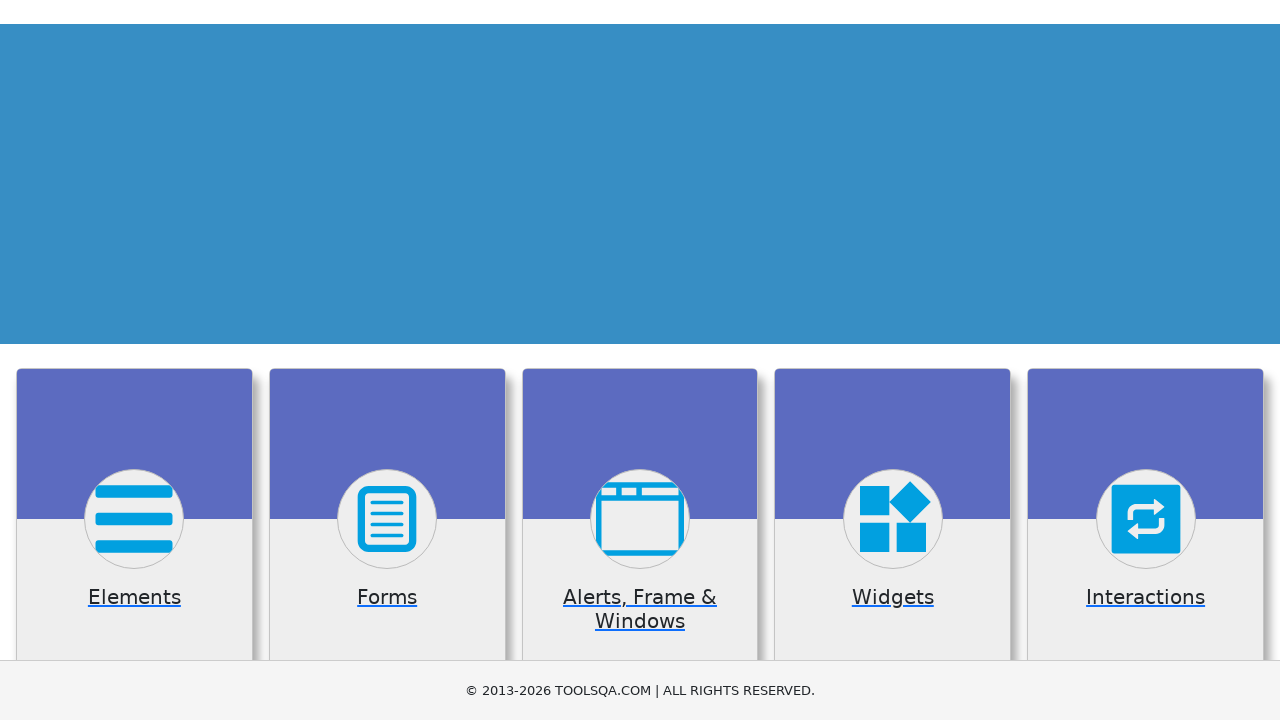

Located all main navigation menu items (.card elements)
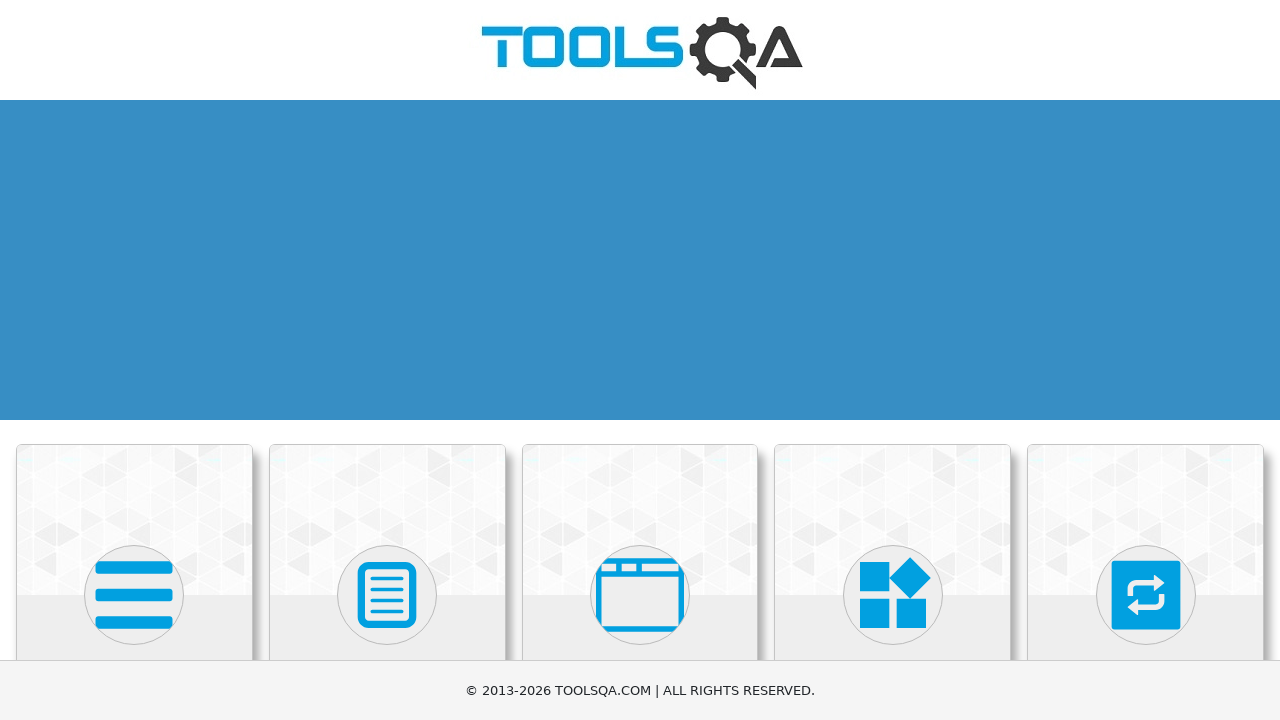

Verified that main navigation menu contains exactly 6 items
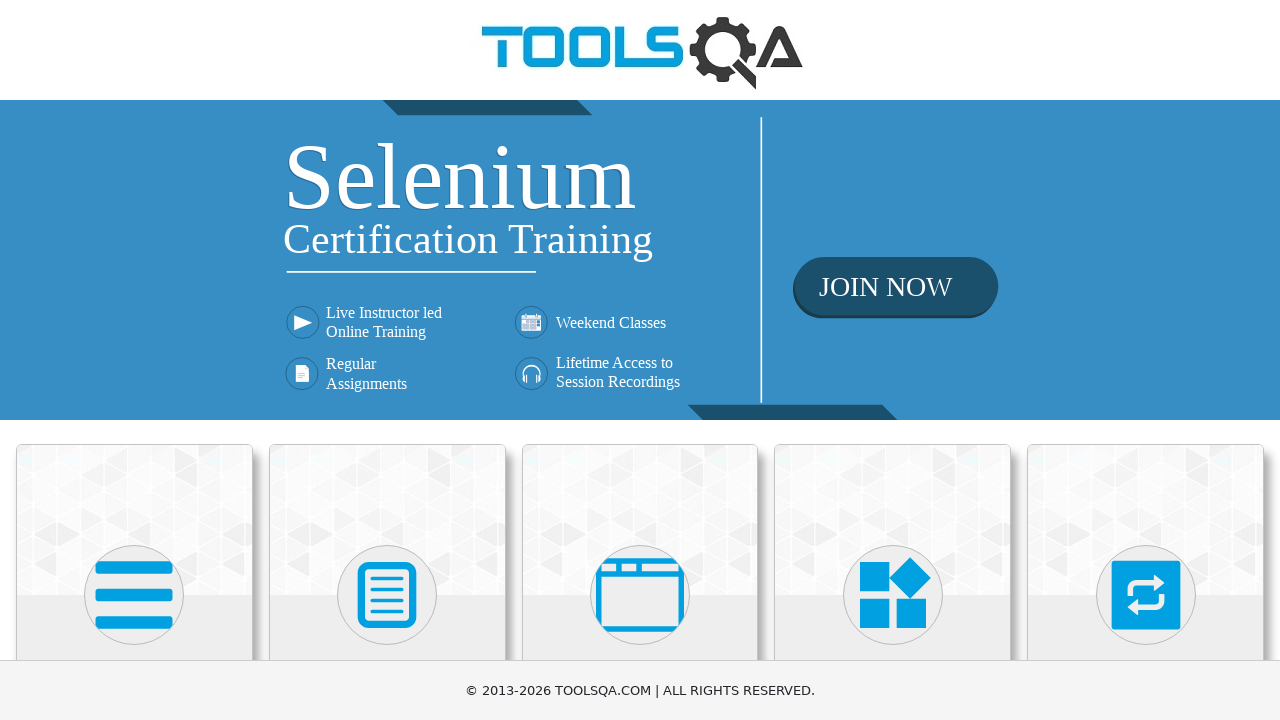

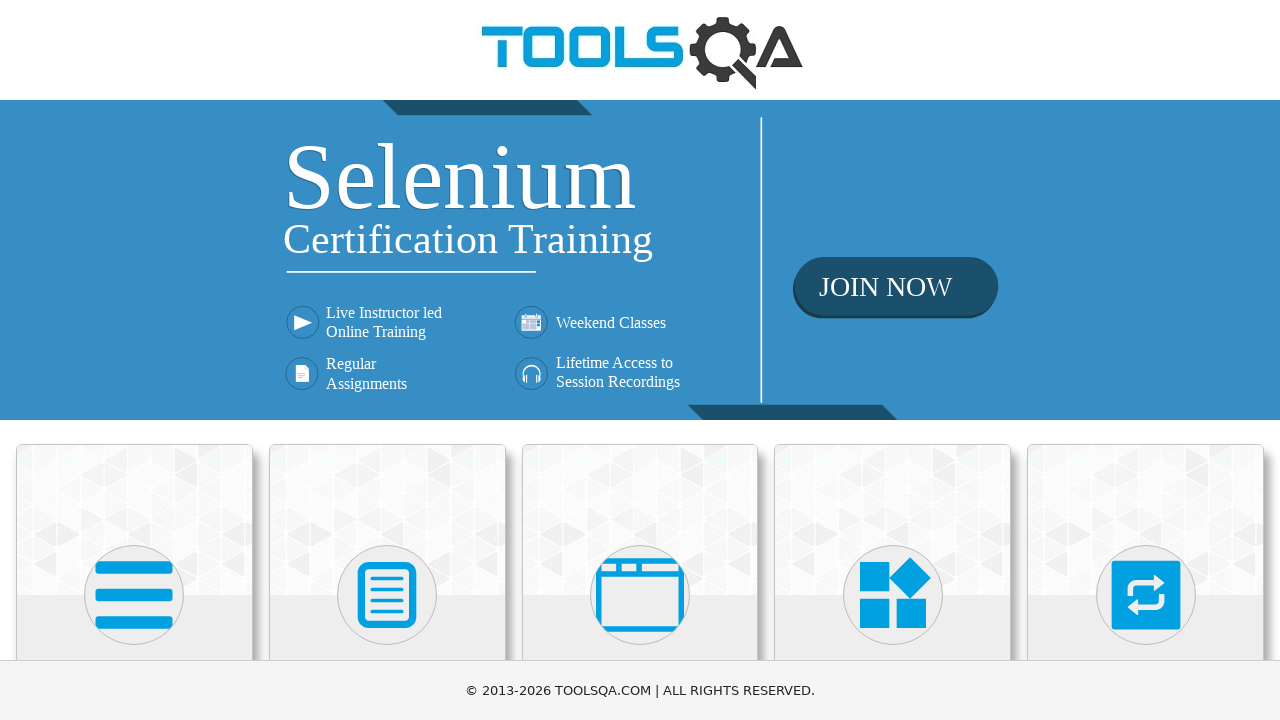